Tests handling of JavaScript alerts by clicking a button to trigger an alert, accepting it, and verifying the result message is displayed correctly on the page.

Starting URL: http://the-internet.herokuapp.com/javascript_alerts

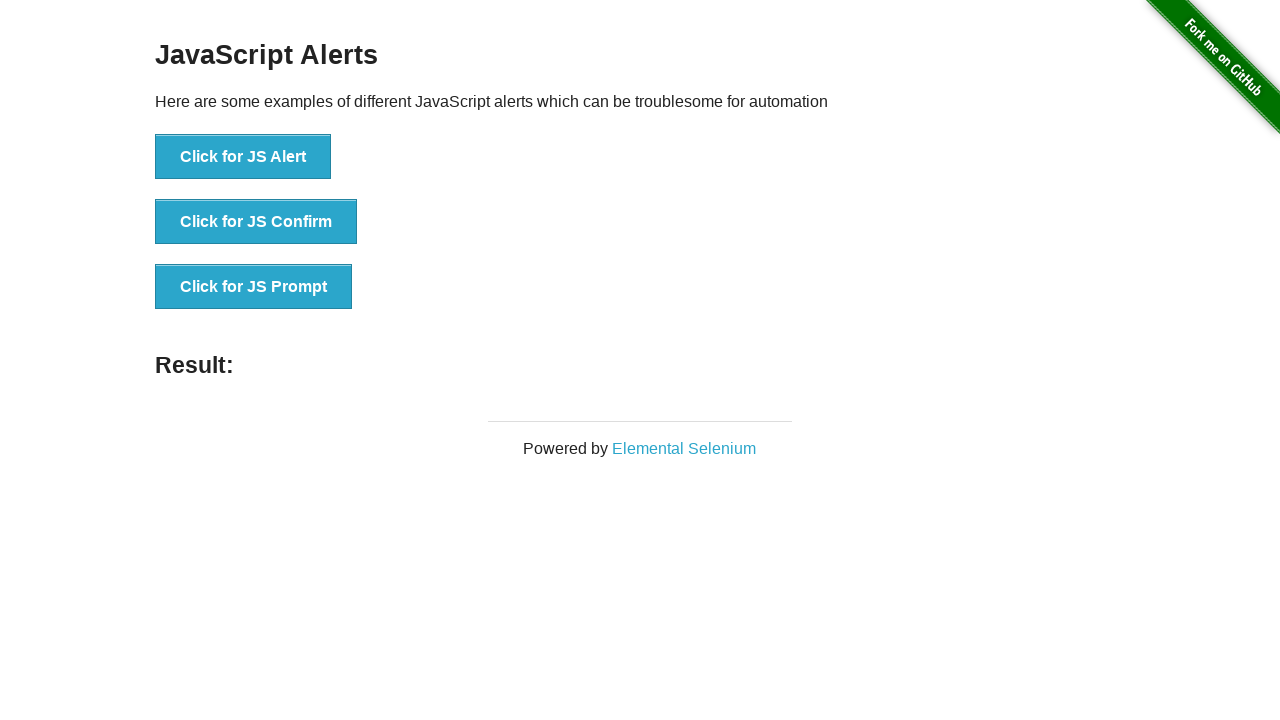

Set up dialog handler to automatically accept alerts
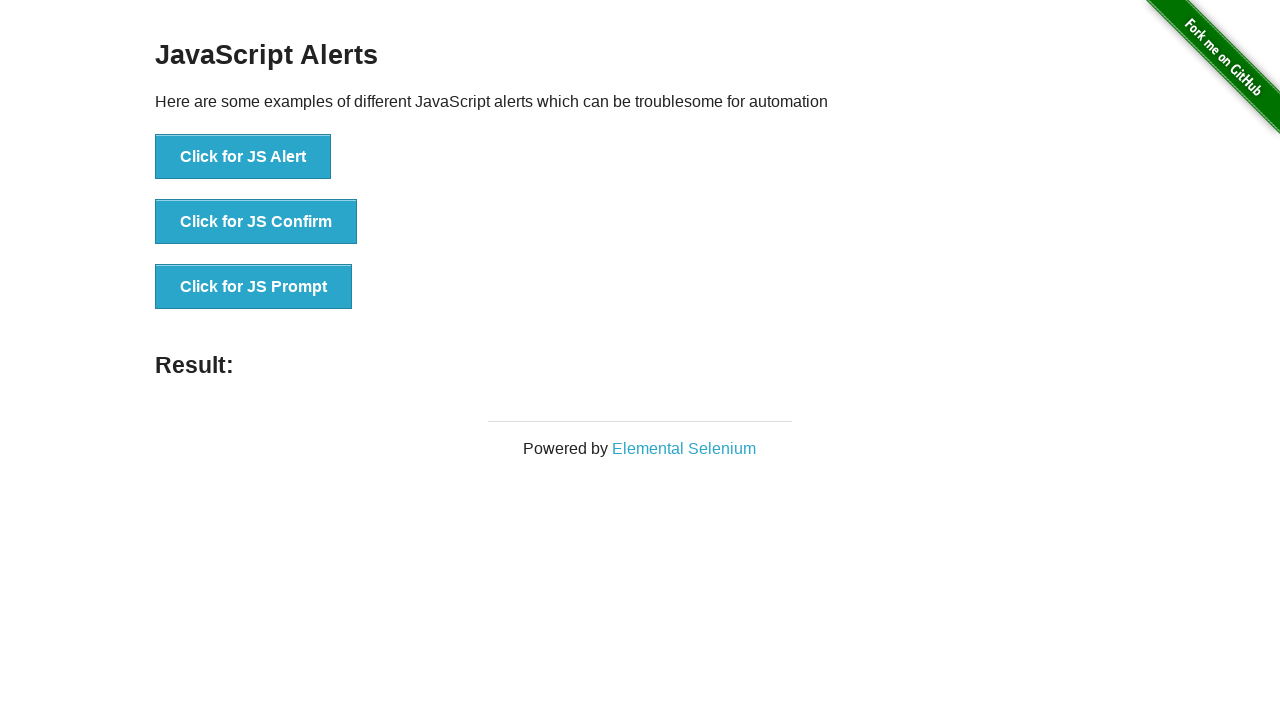

Clicked the first button to trigger JavaScript alert at (243, 157) on ul > li:nth-child(1) > button
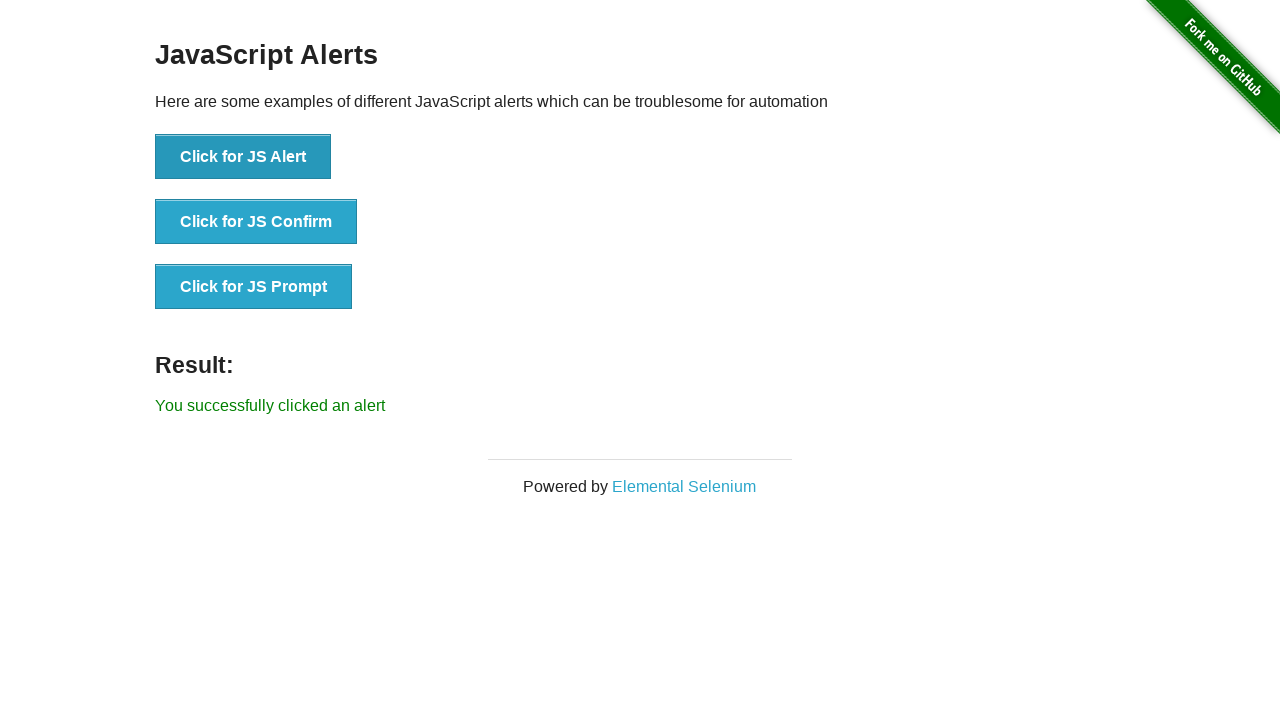

Result message element loaded after alert acceptance
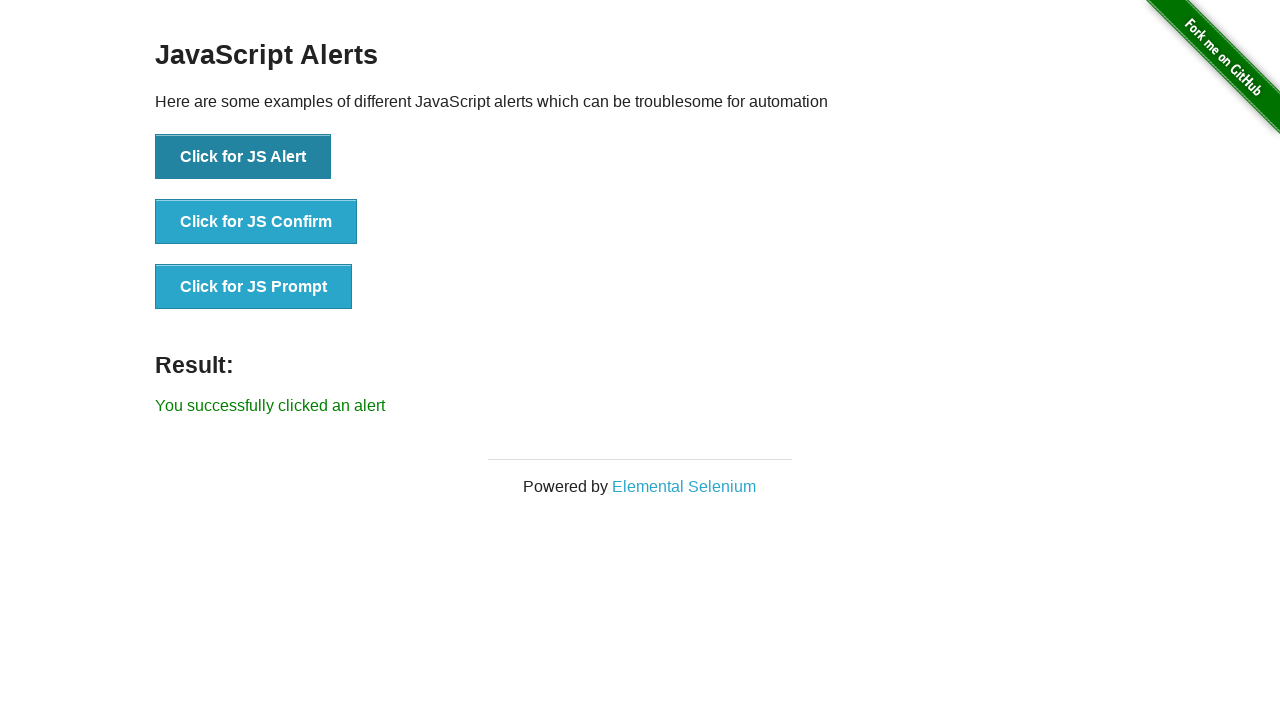

Retrieved result message text content
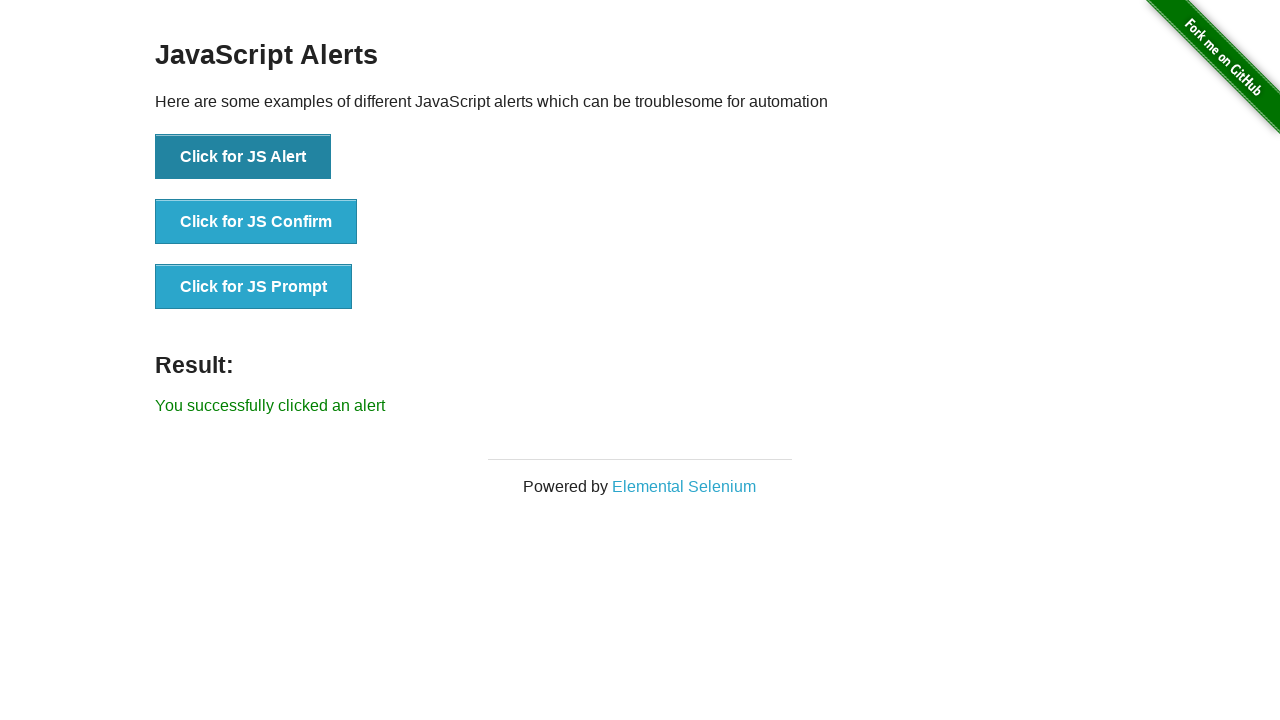

Verified result message displays 'You successfully clicked an alert'
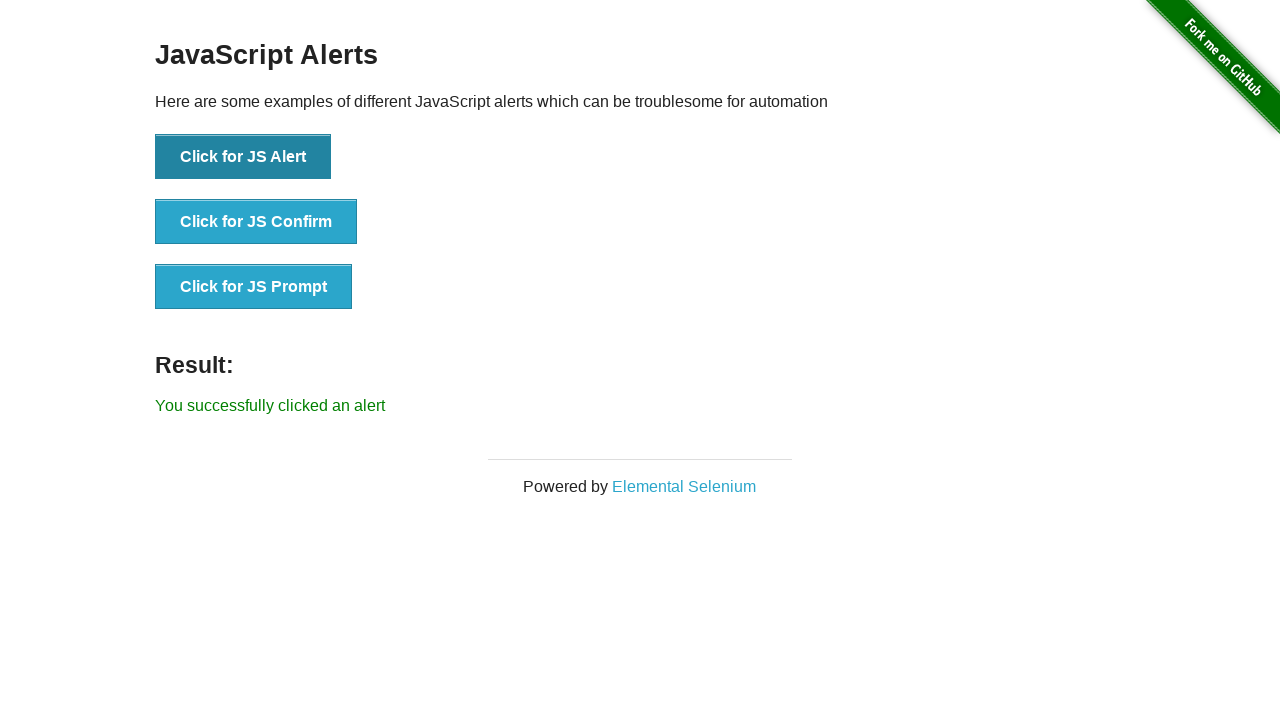

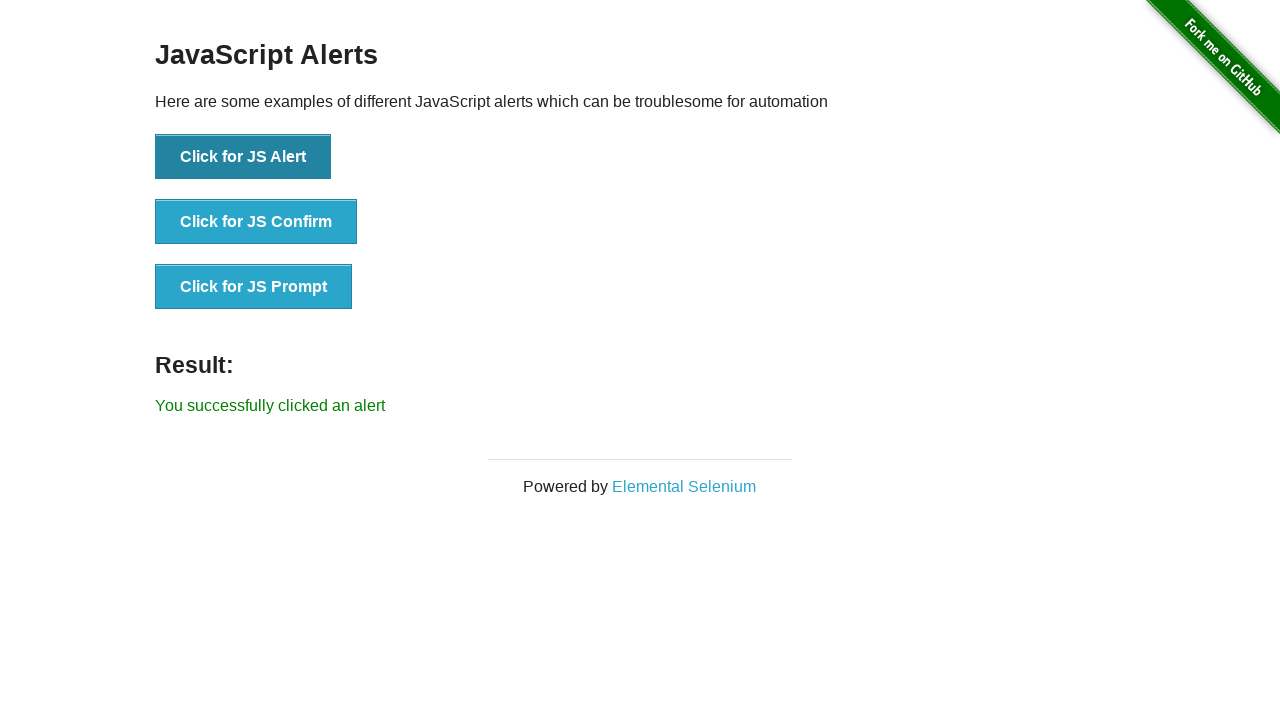